Tests dynamic control elements including checkboxes and text fields that can be added/removed and enabled/disabled

Starting URL: https://the-internet.herokuapp.com/dynamic_controls

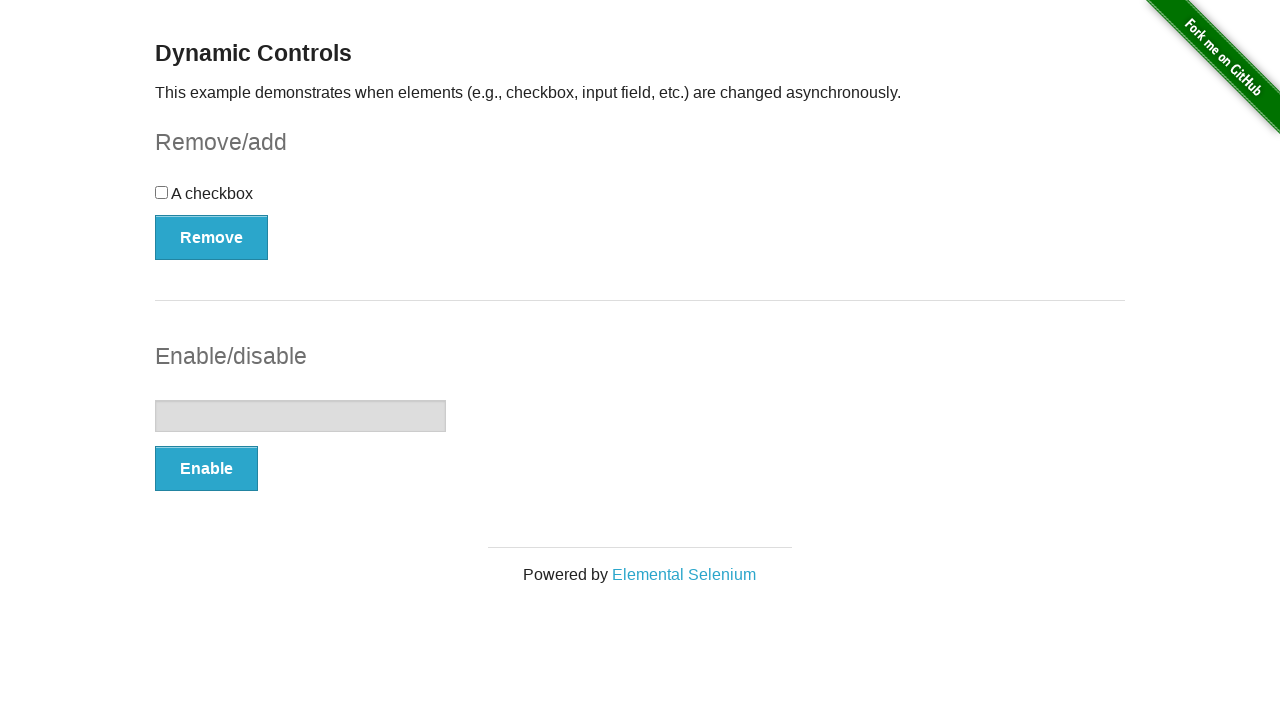

Clicked Remove button to remove checkbox element at (212, 237) on xpath=//button[text()='Remove']
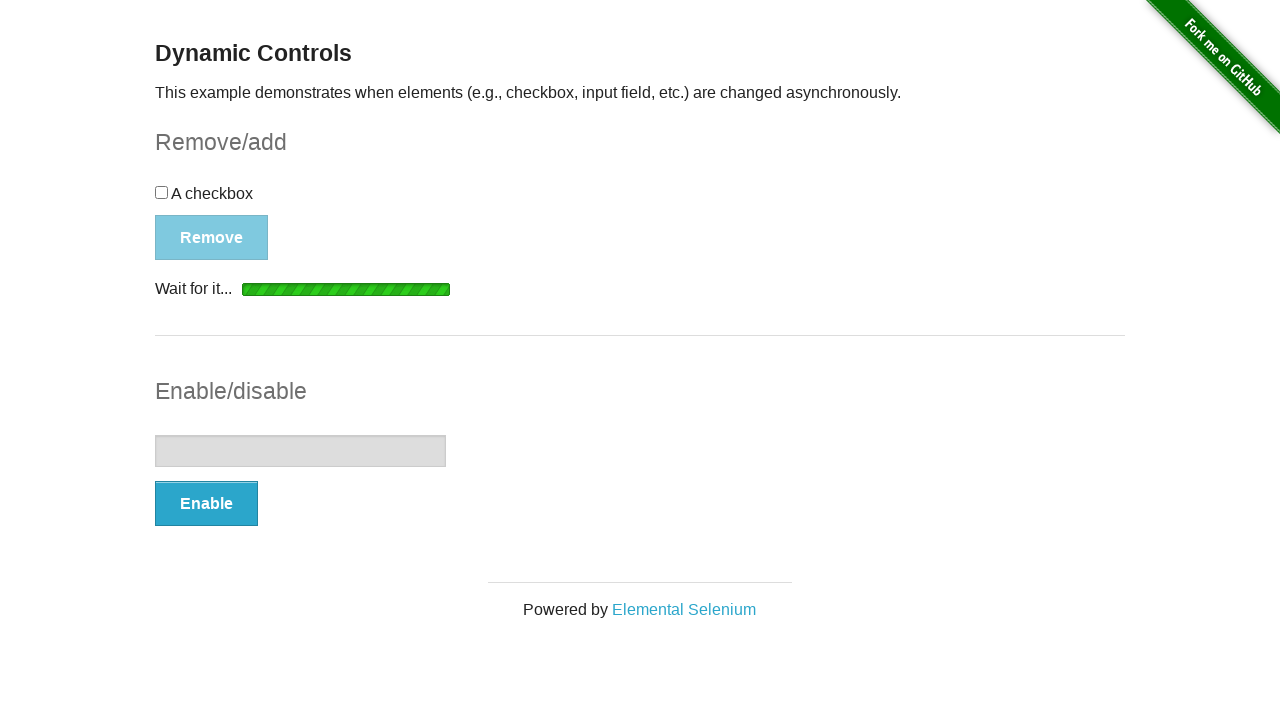

Clicked Add button to add checkbox element back at (196, 208) on xpath=//button[text()='Add']
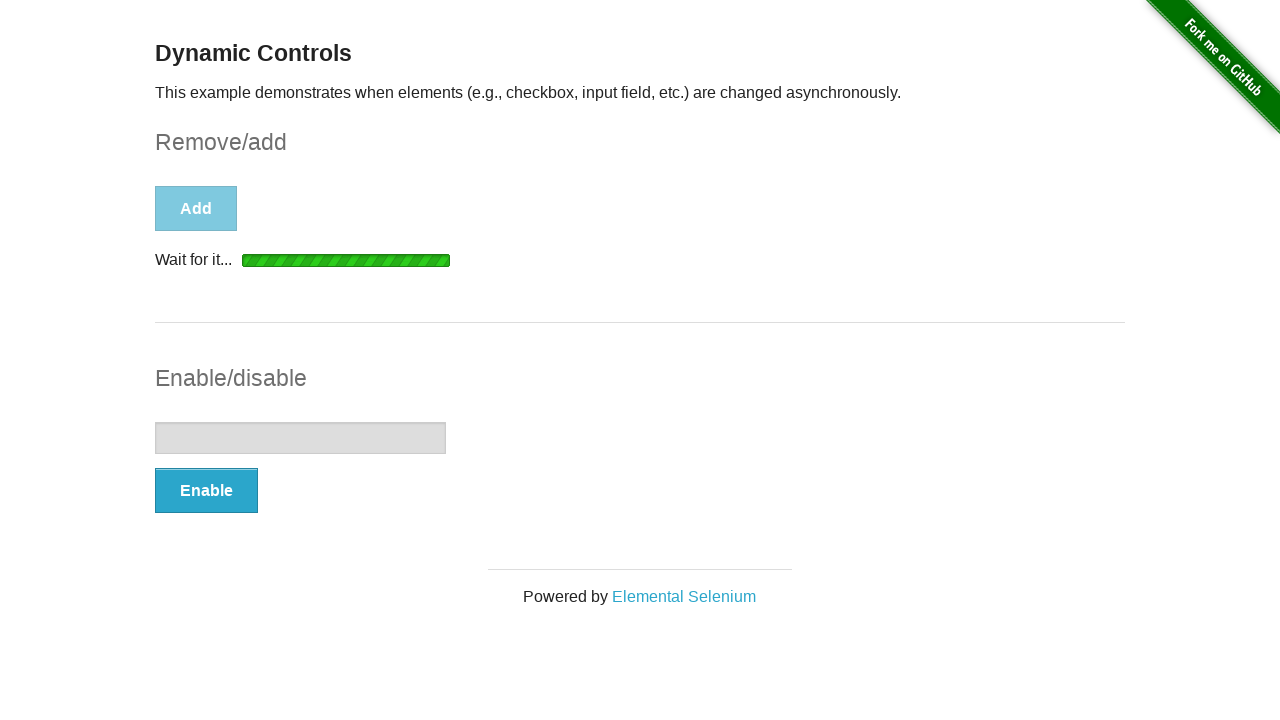

Checked the checkbox element at (162, 303) on xpath=//input[@type='checkbox']
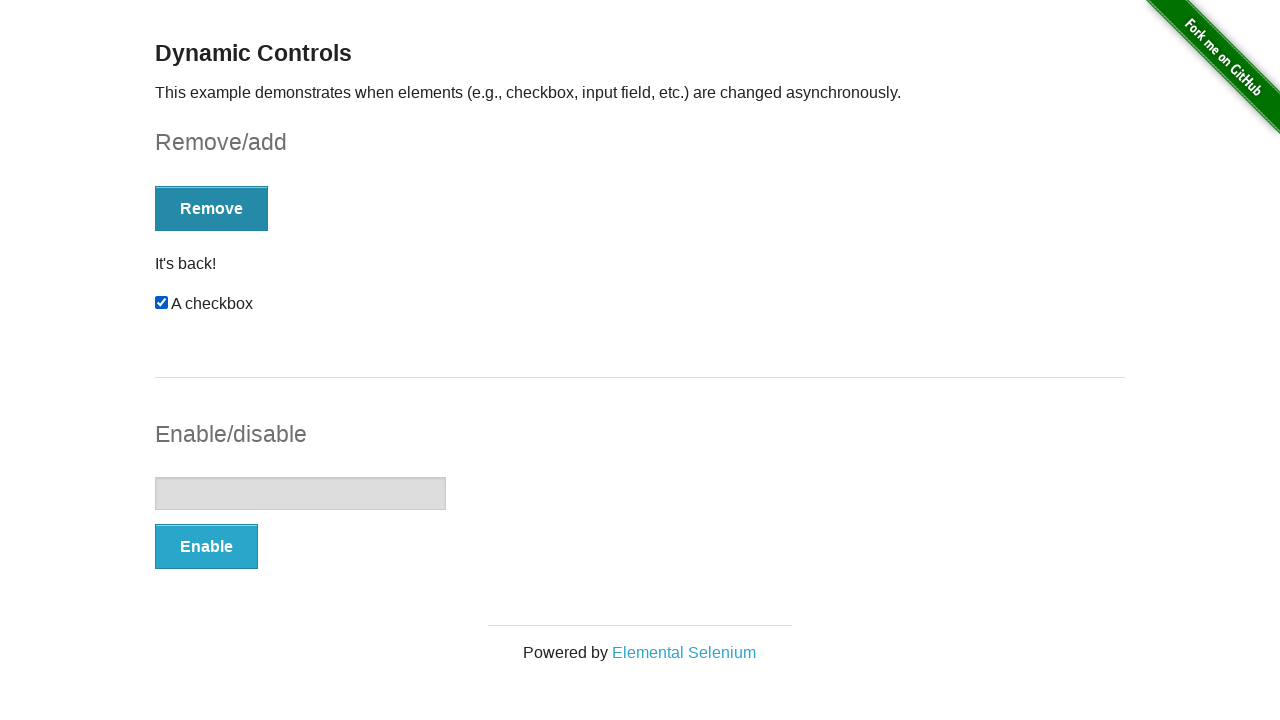

Clicked Enable button to enable text field at (206, 546) on xpath=//button[text()='Enable']
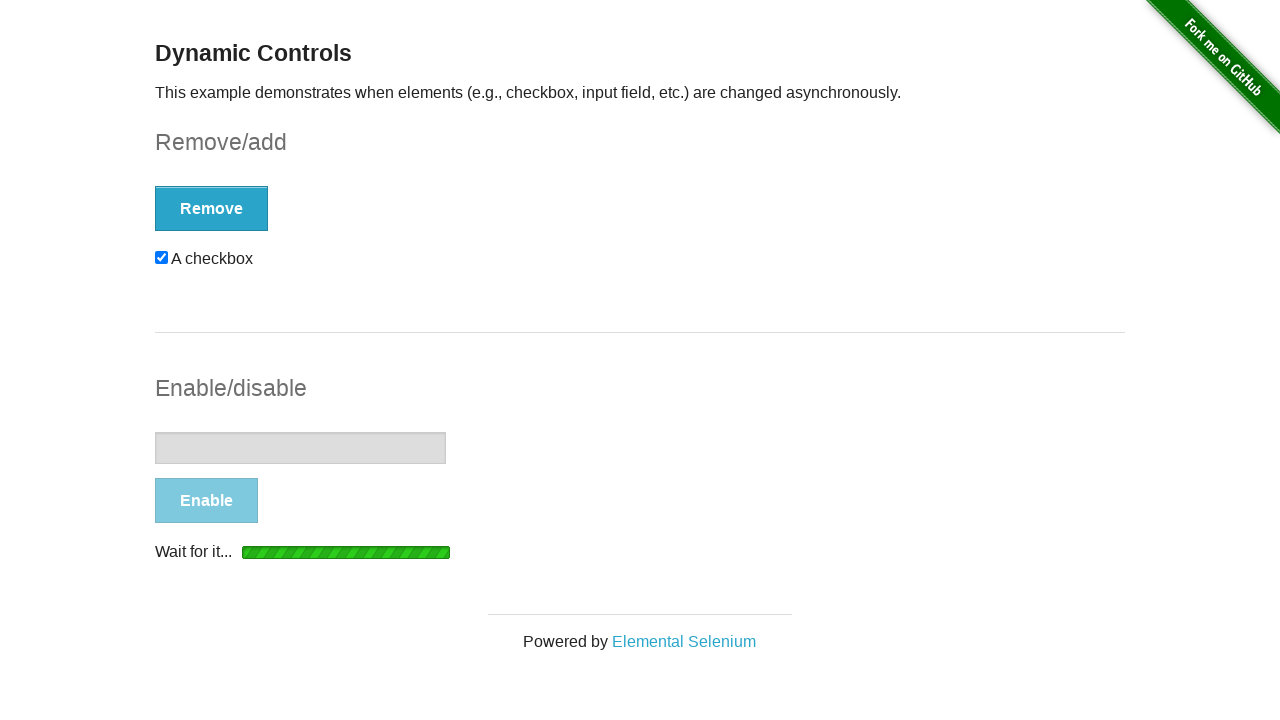

Filled text field with 'Hello, dude' on //input[@type='text']
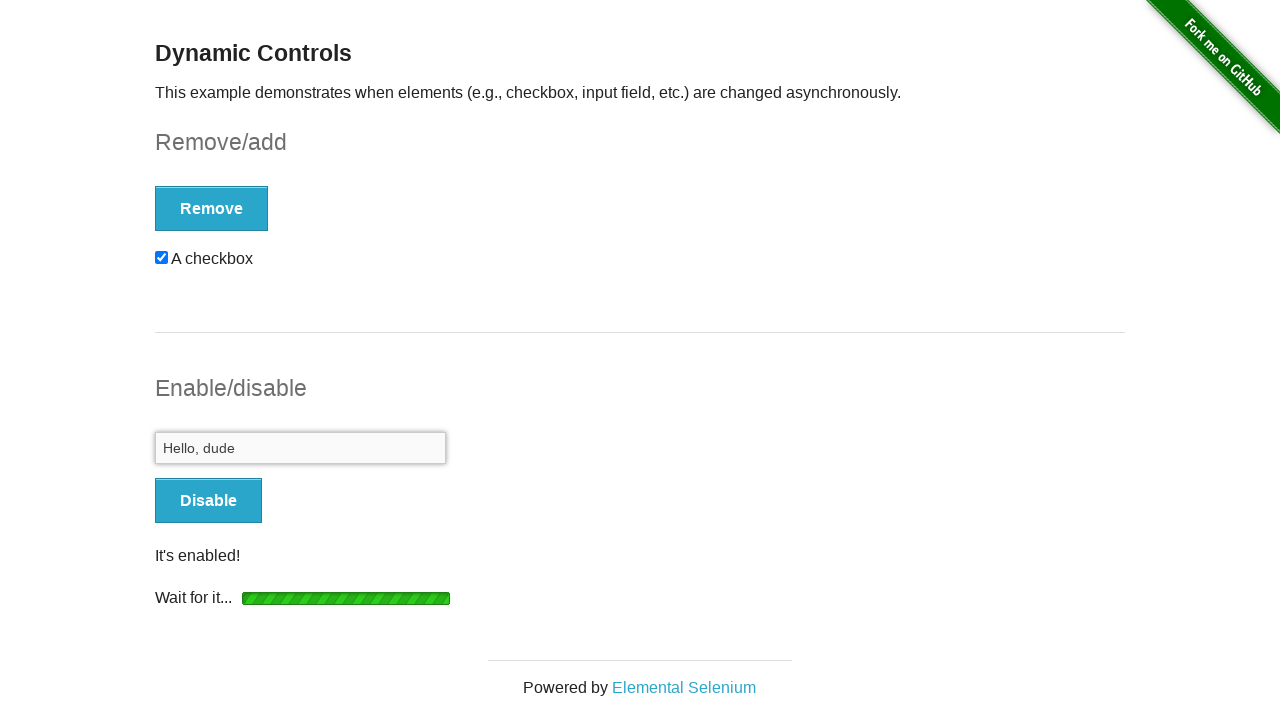

Clicked Disable button to disable text field at (208, 501) on xpath=//button[text()='Disable']
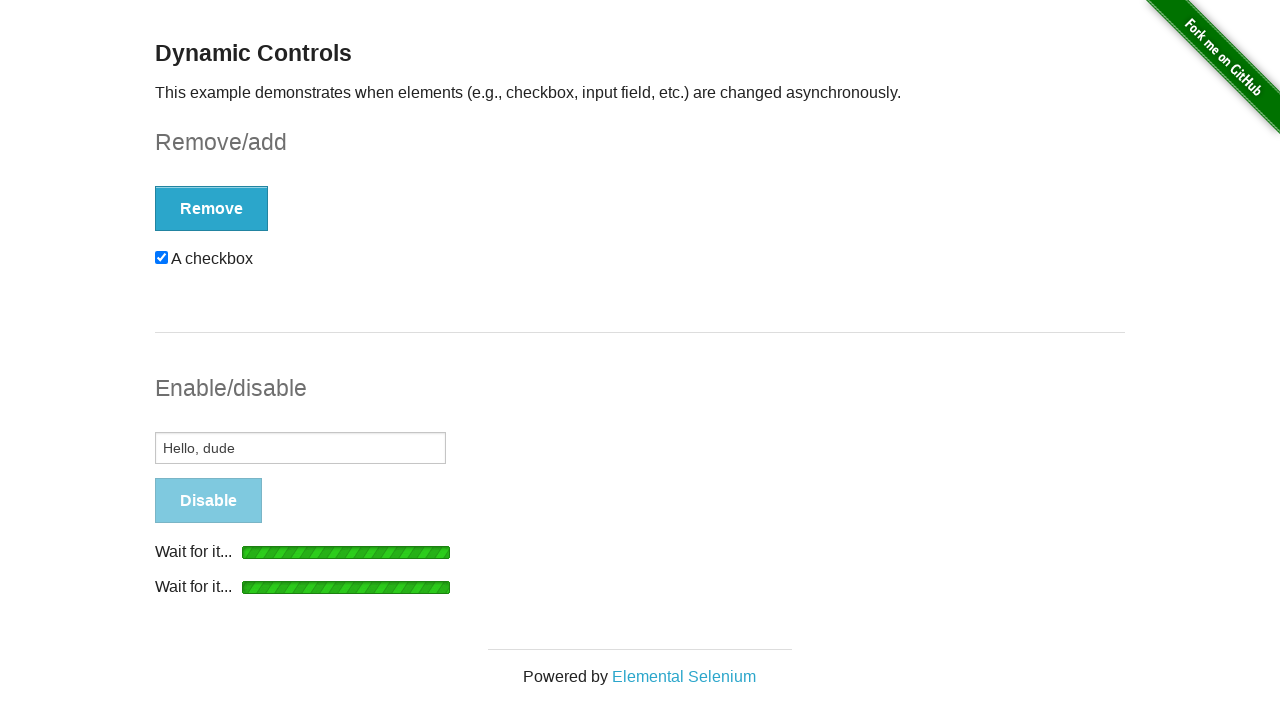

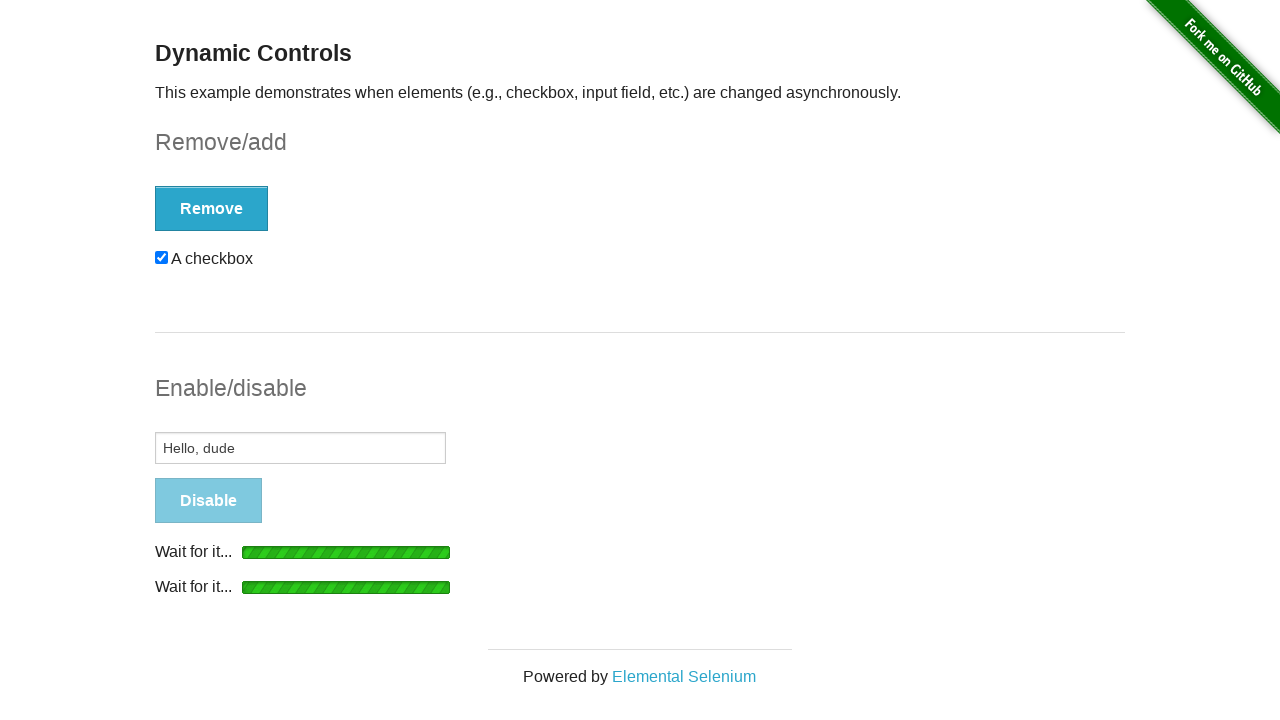